Tests filtering to display all items after viewing filtered lists

Starting URL: https://demo.playwright.dev/todomvc

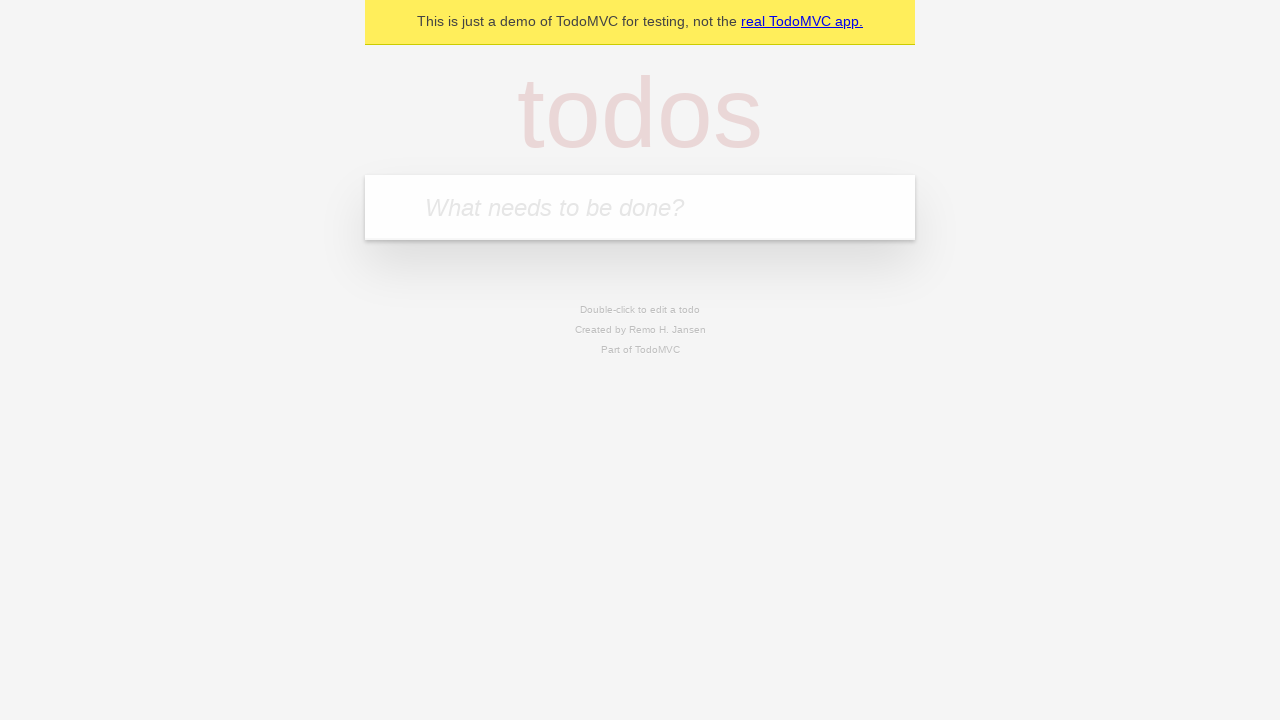

Filled new todo input with 'buy some cheese' on .new-todo
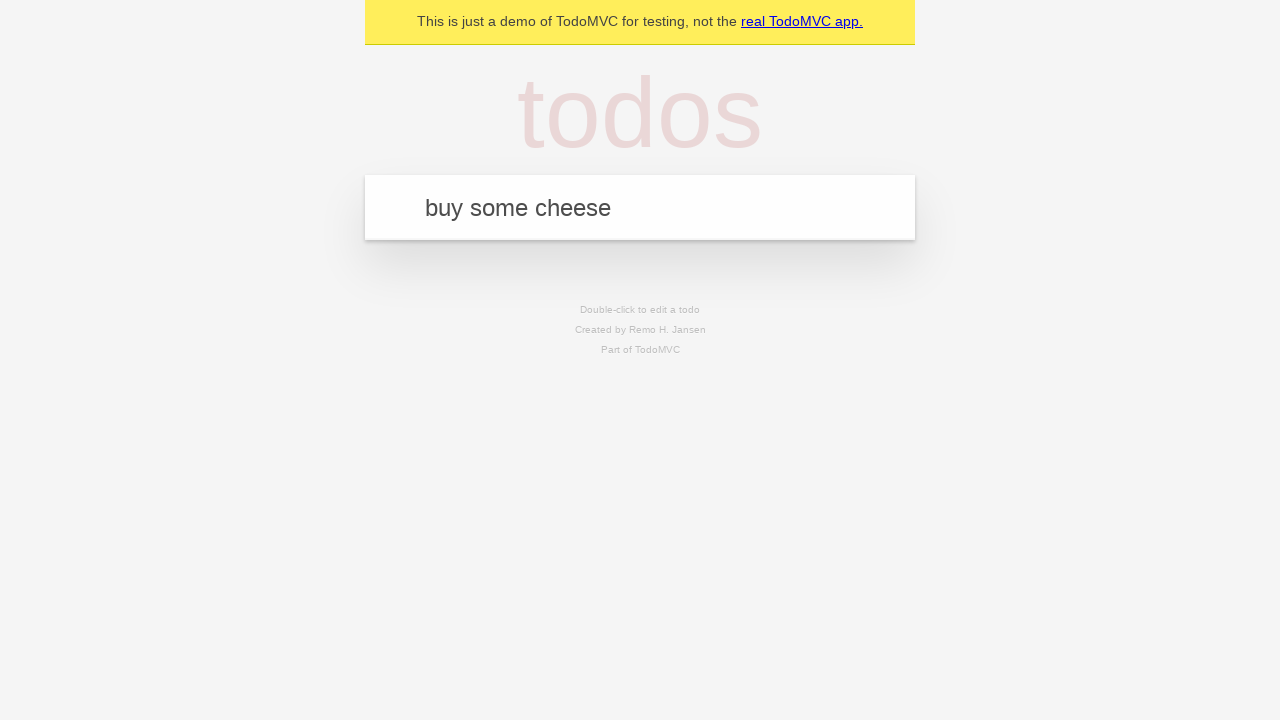

Pressed Enter to create first todo on .new-todo
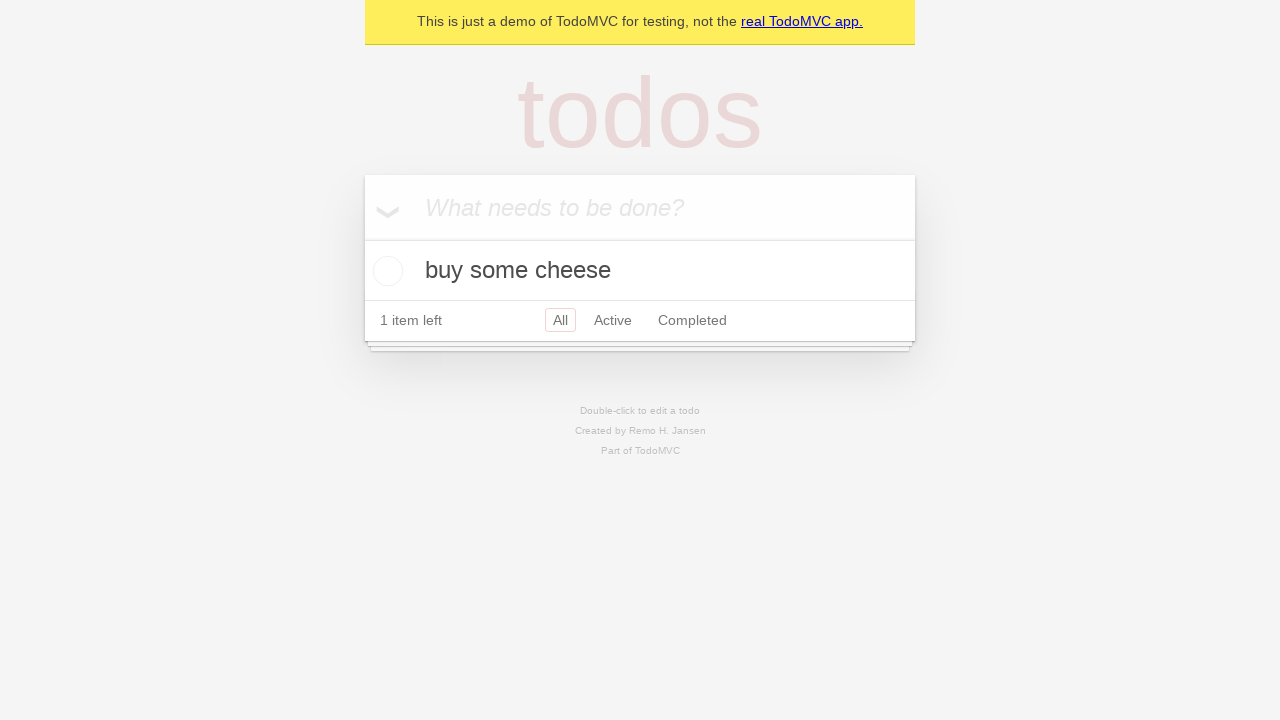

Filled new todo input with 'feed the cat' on .new-todo
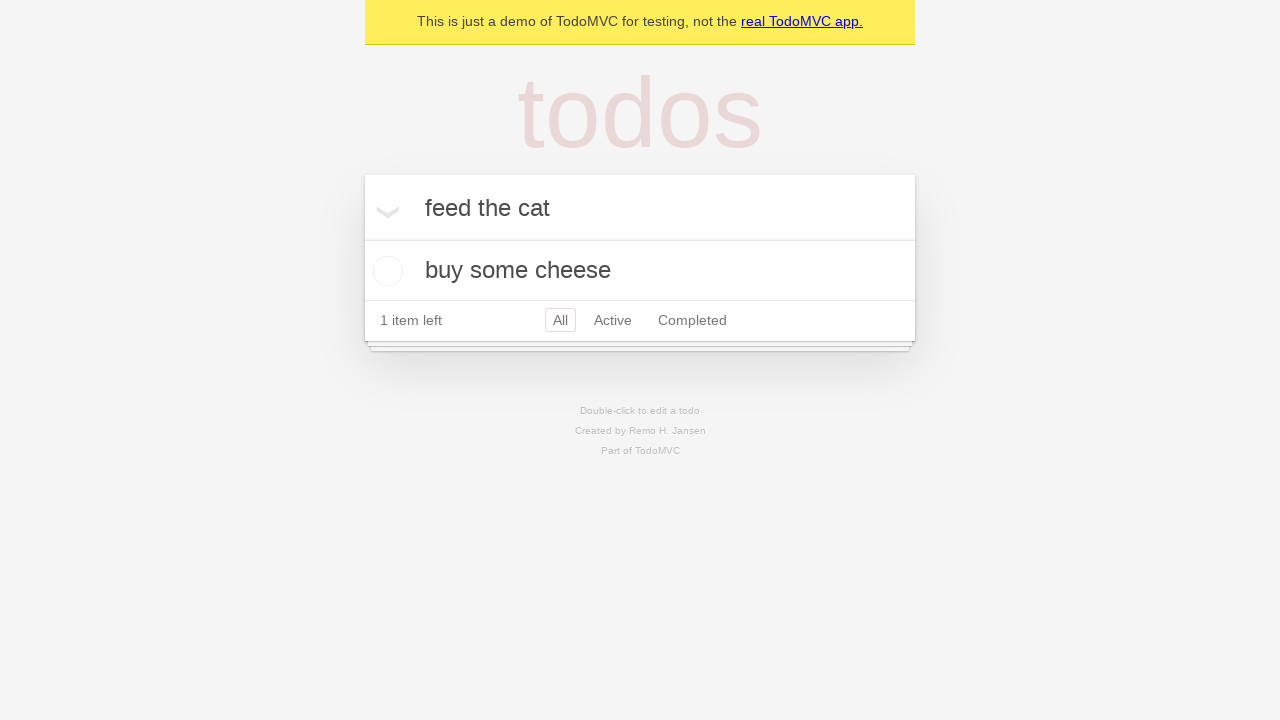

Pressed Enter to create second todo on .new-todo
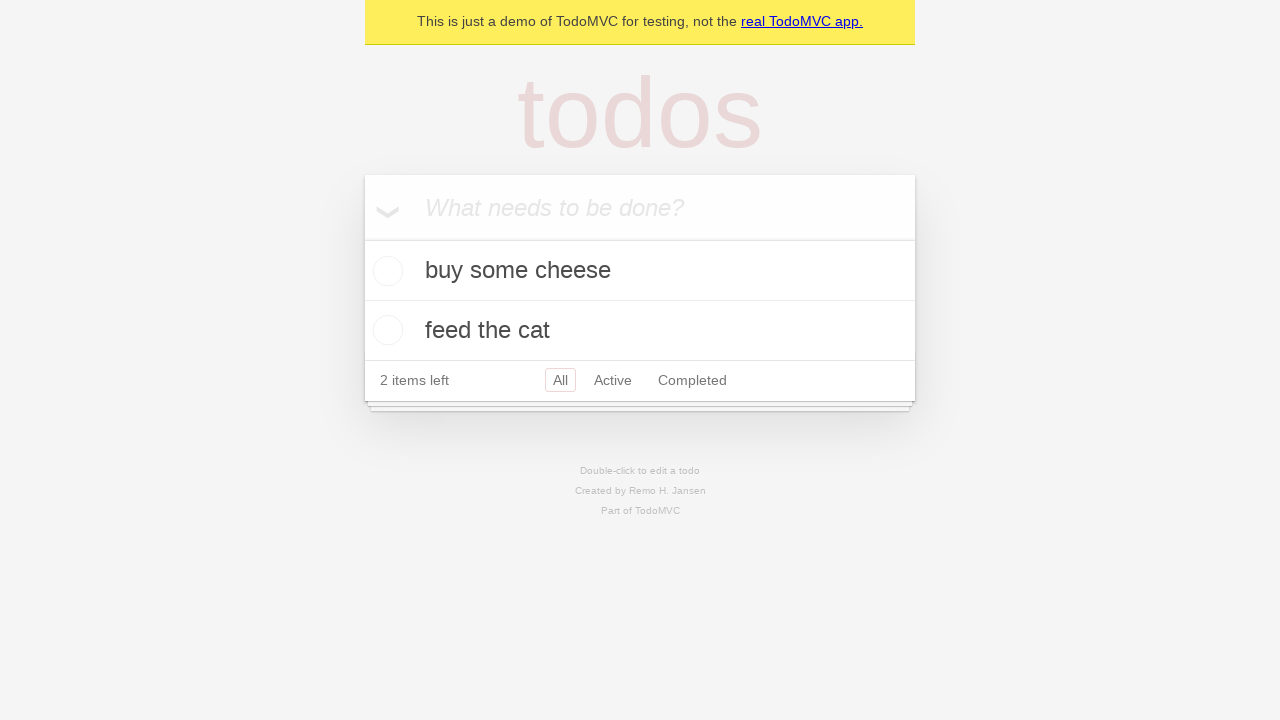

Filled new todo input with 'book a doctors appointment' on .new-todo
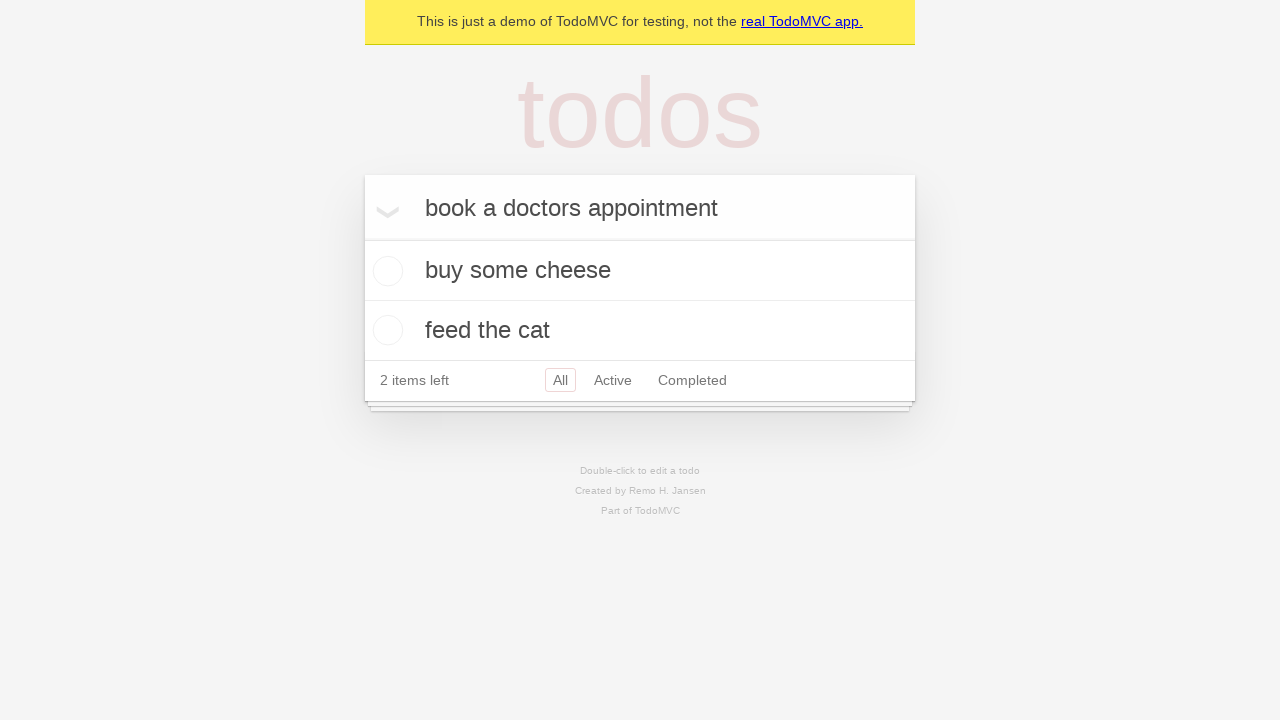

Pressed Enter to create third todo on .new-todo
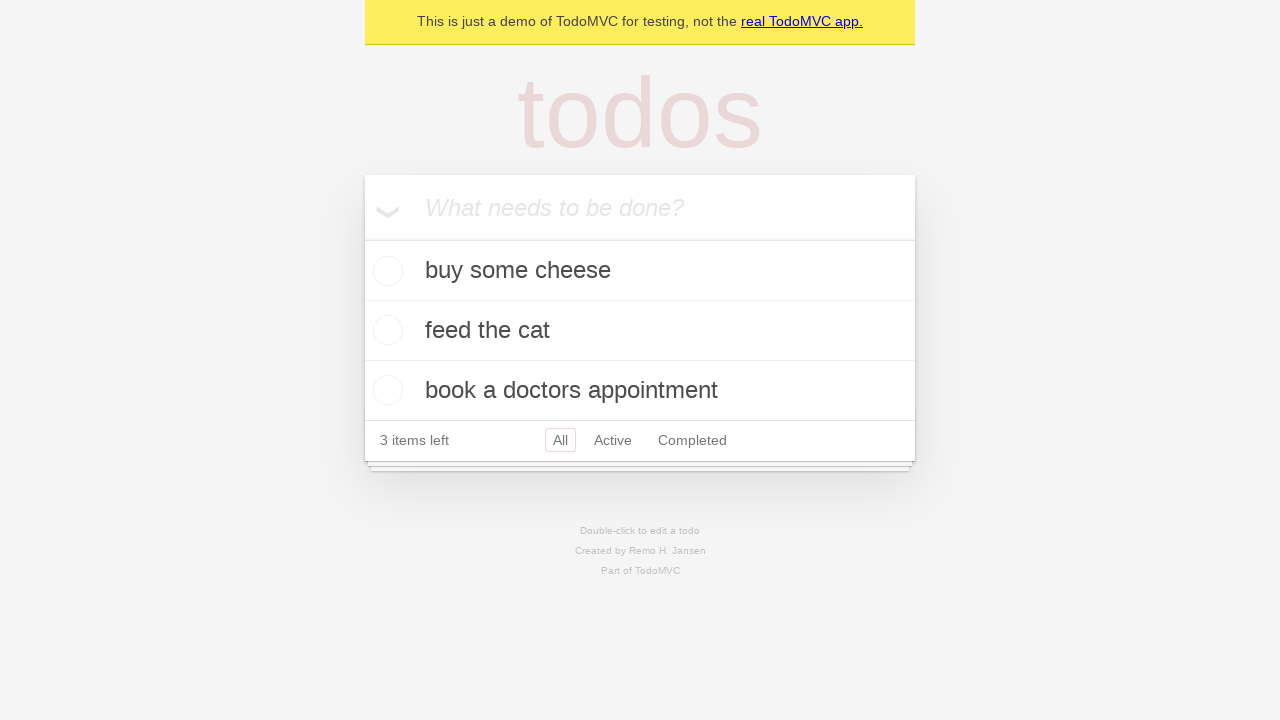

Marked second todo item as complete at (385, 330) on .todo-list li .toggle >> nth=1
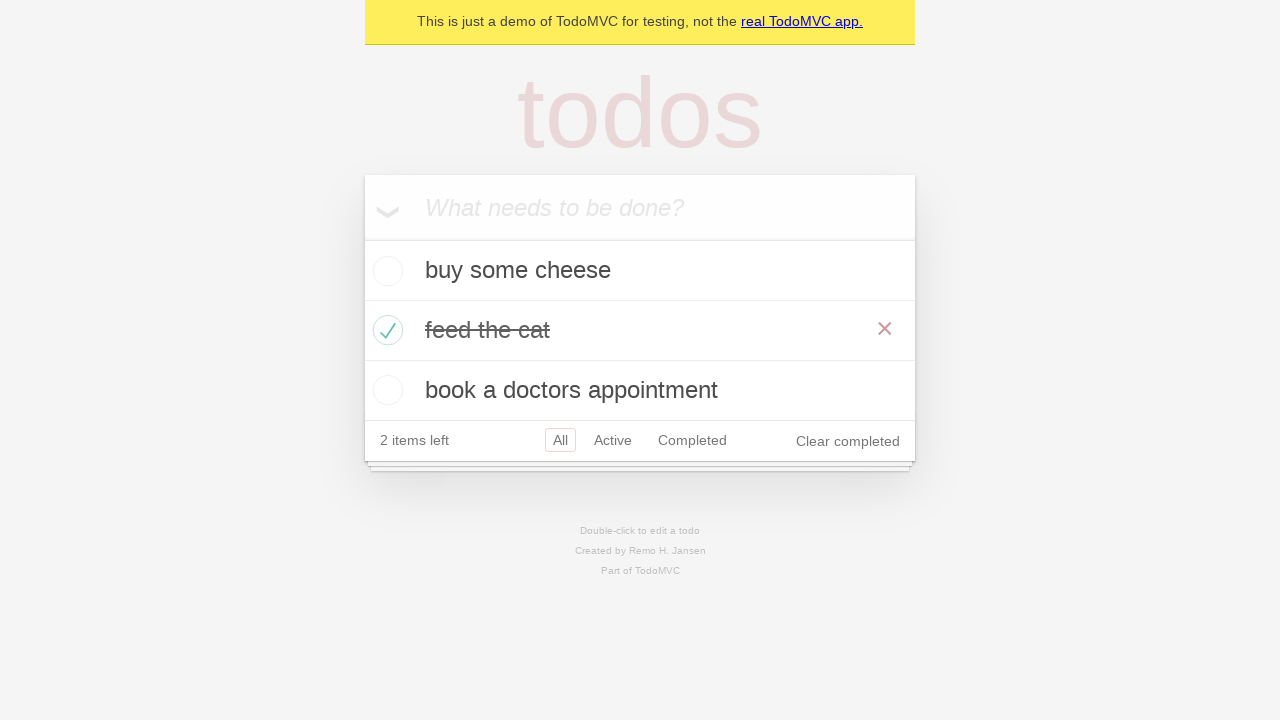

Clicked Active filter to display only active todos at (613, 440) on .filters >> text=Active
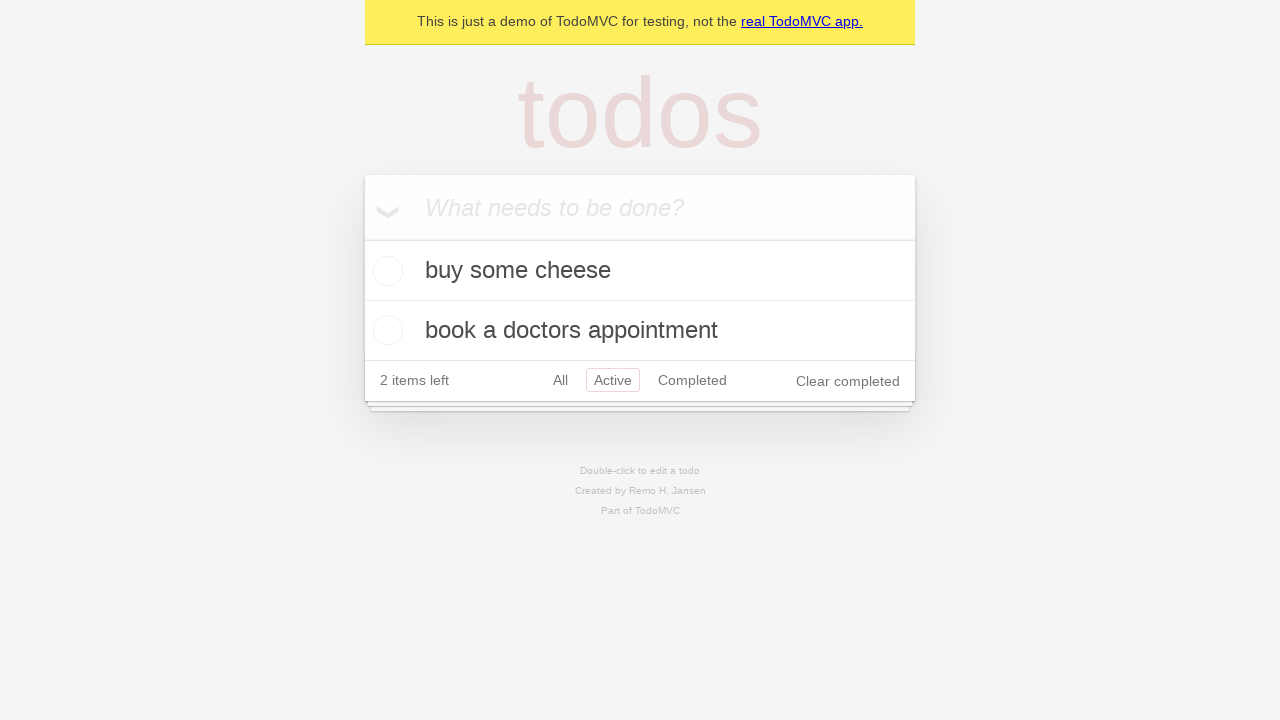

Clicked Completed filter to display only completed todos at (692, 380) on .filters >> text=Completed
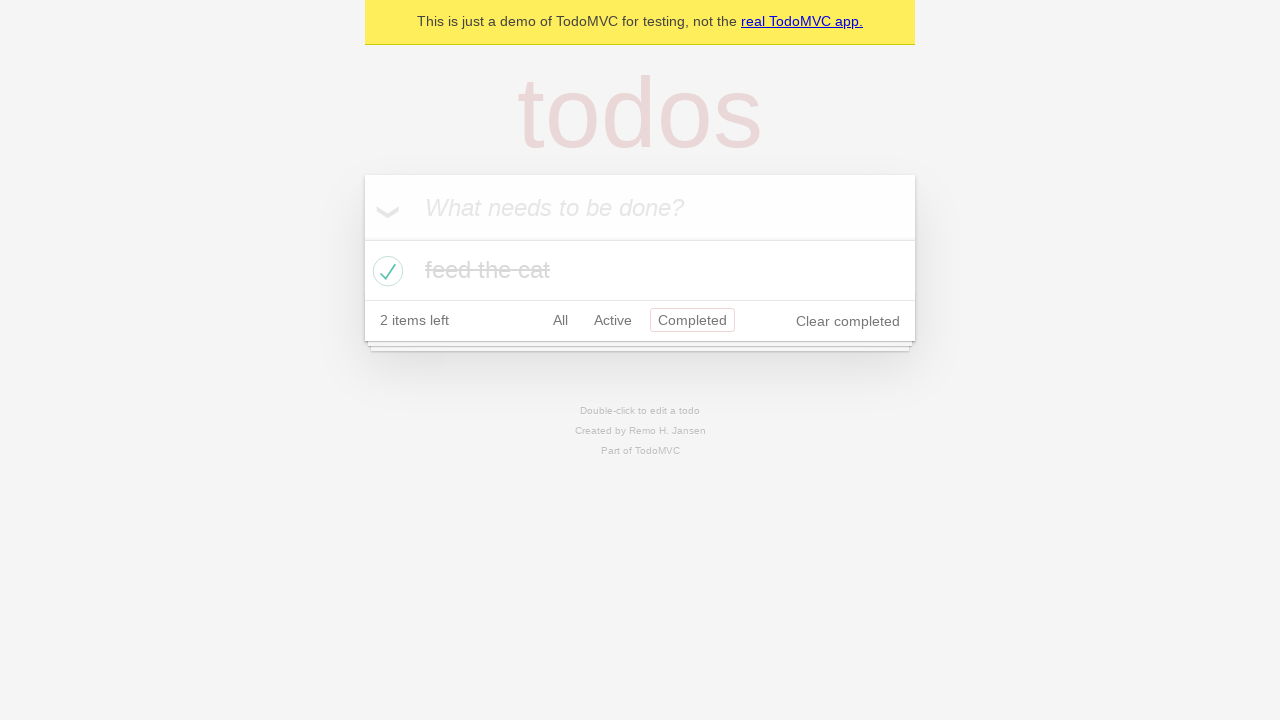

Clicked All filter to display all items at (560, 320) on .filters >> text=All
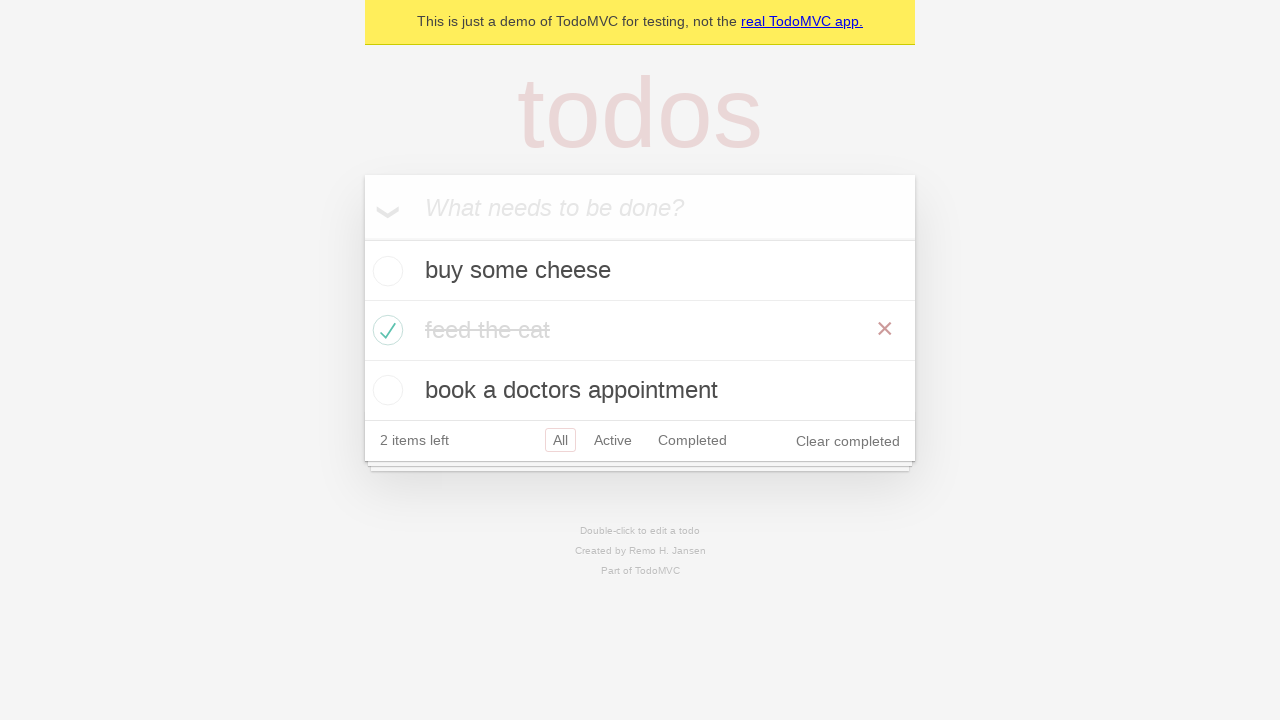

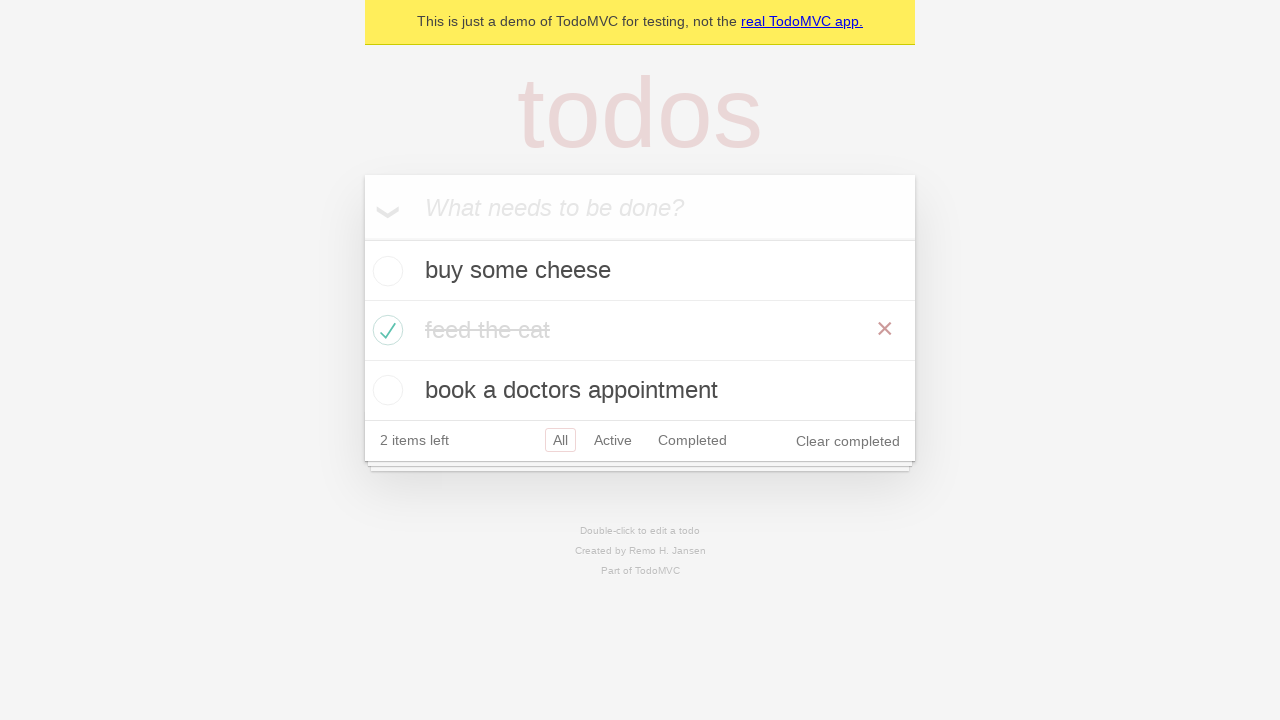